Tests that last name can be omitted and account is still created successfully

Starting URL: https://www.sharelane.com/cgi-bin/register.py

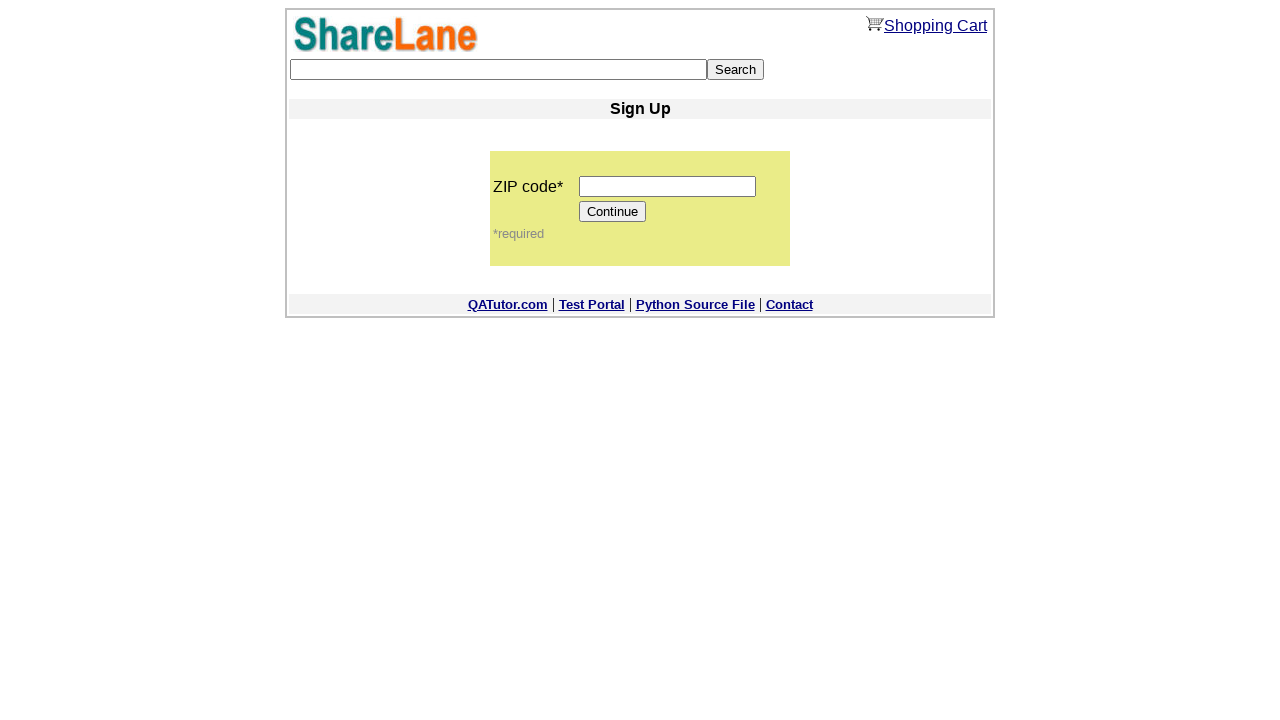

Filled ZIP code field with '12345' on input[name='zip_code']
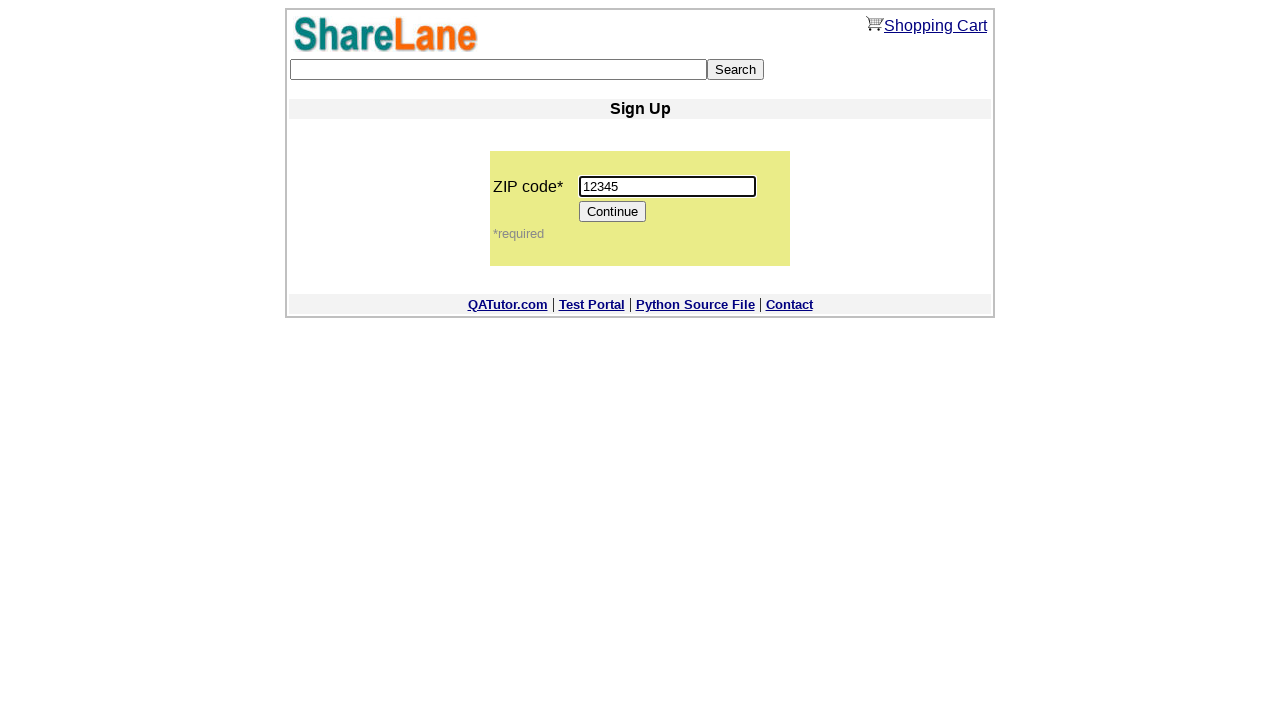

Clicked Continue button to proceed to registration form at (613, 212) on input[value='Continue']
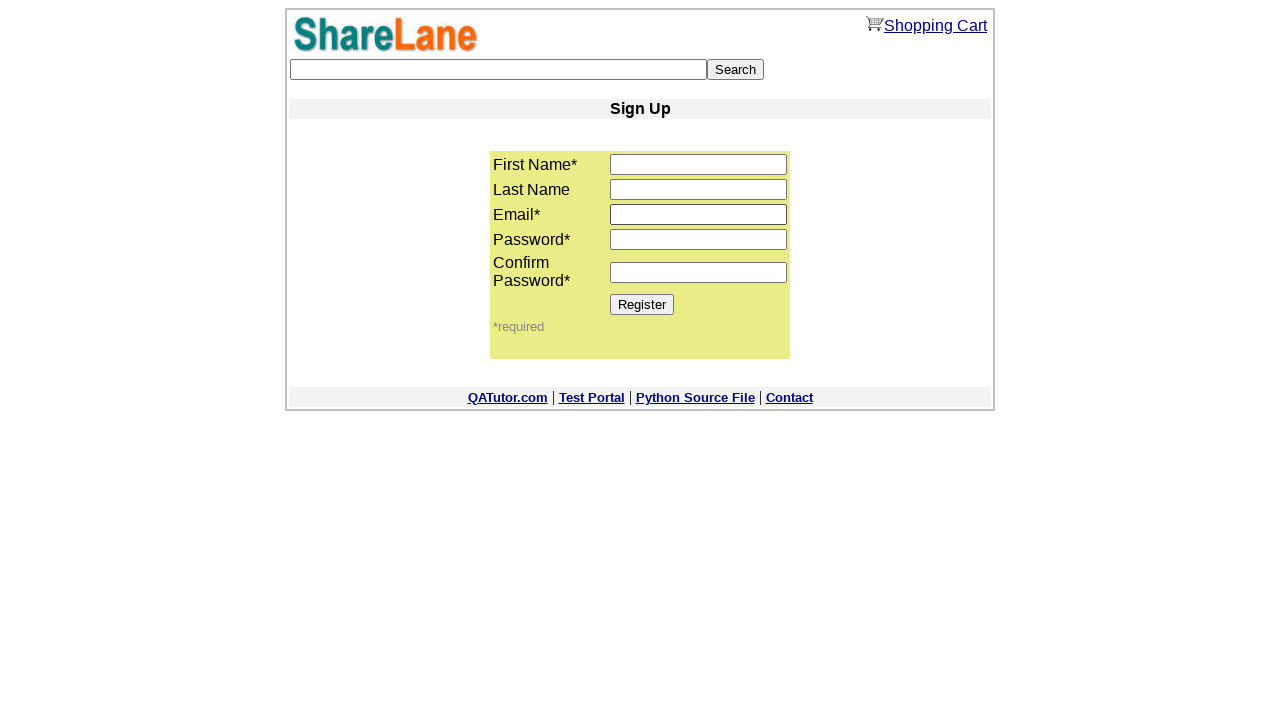

Filled first name field with 'Mike' on input[name='first_name']
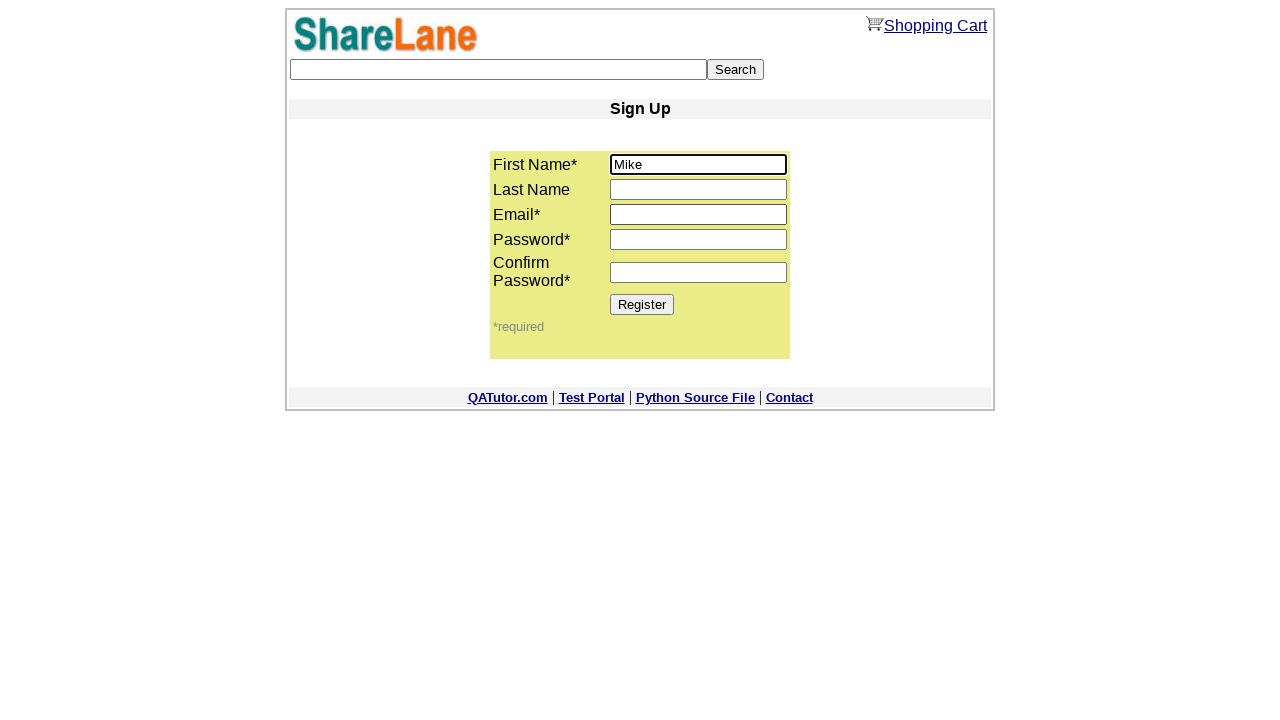

Left last name field empty to test optional field on input[name='last_name']
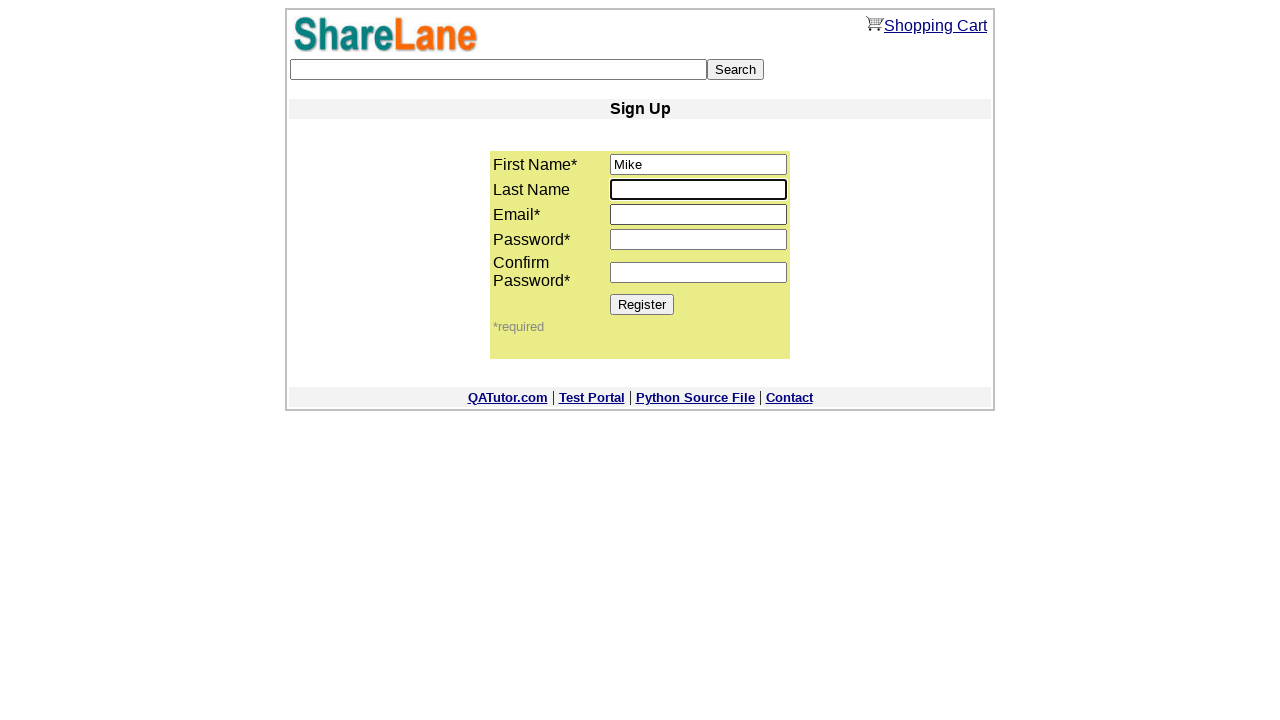

Filled email field with 'testuser890@gmail.com' on input[name='email']
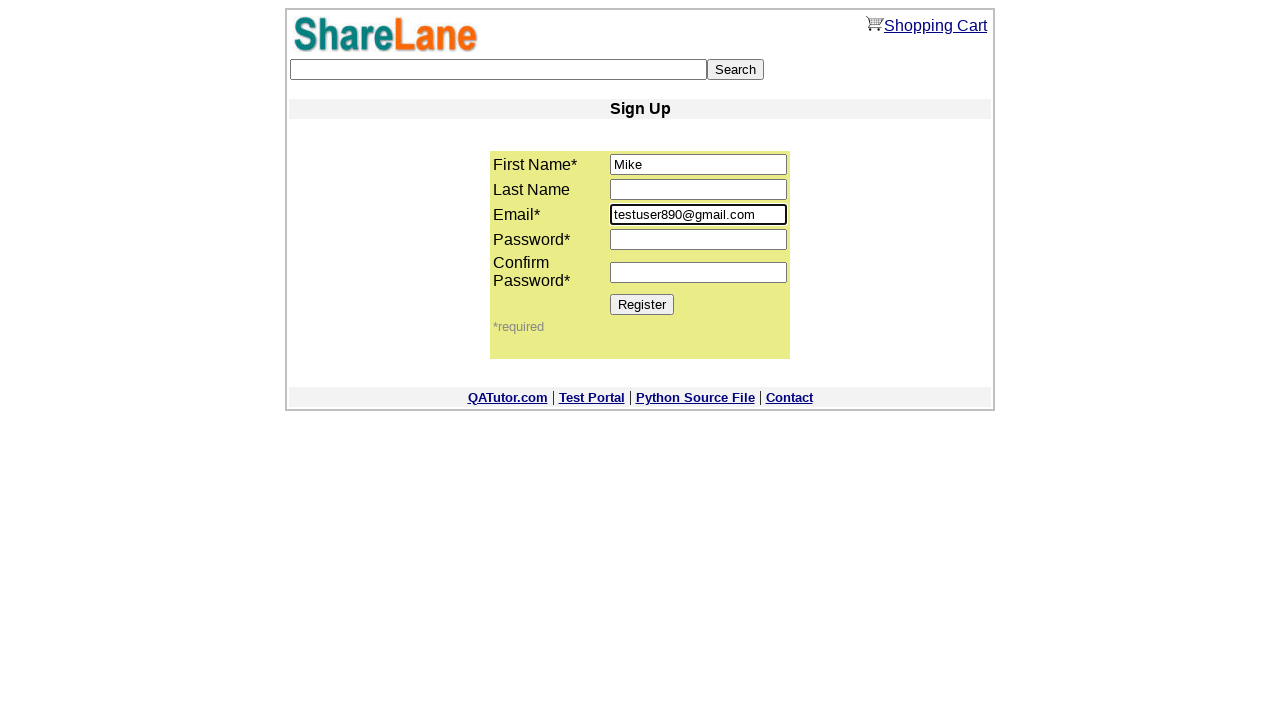

Filled password field with '1234' on input[name='password1']
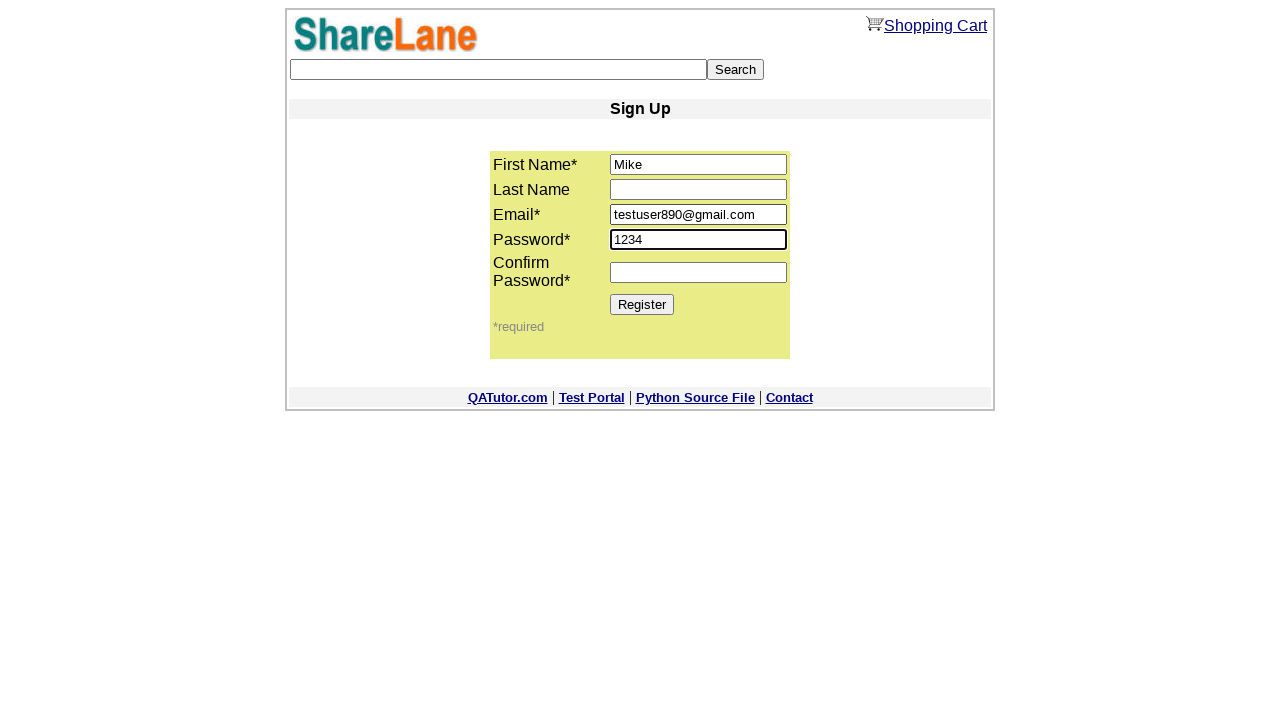

Filled password confirmation field with '1234' on input[name='password2']
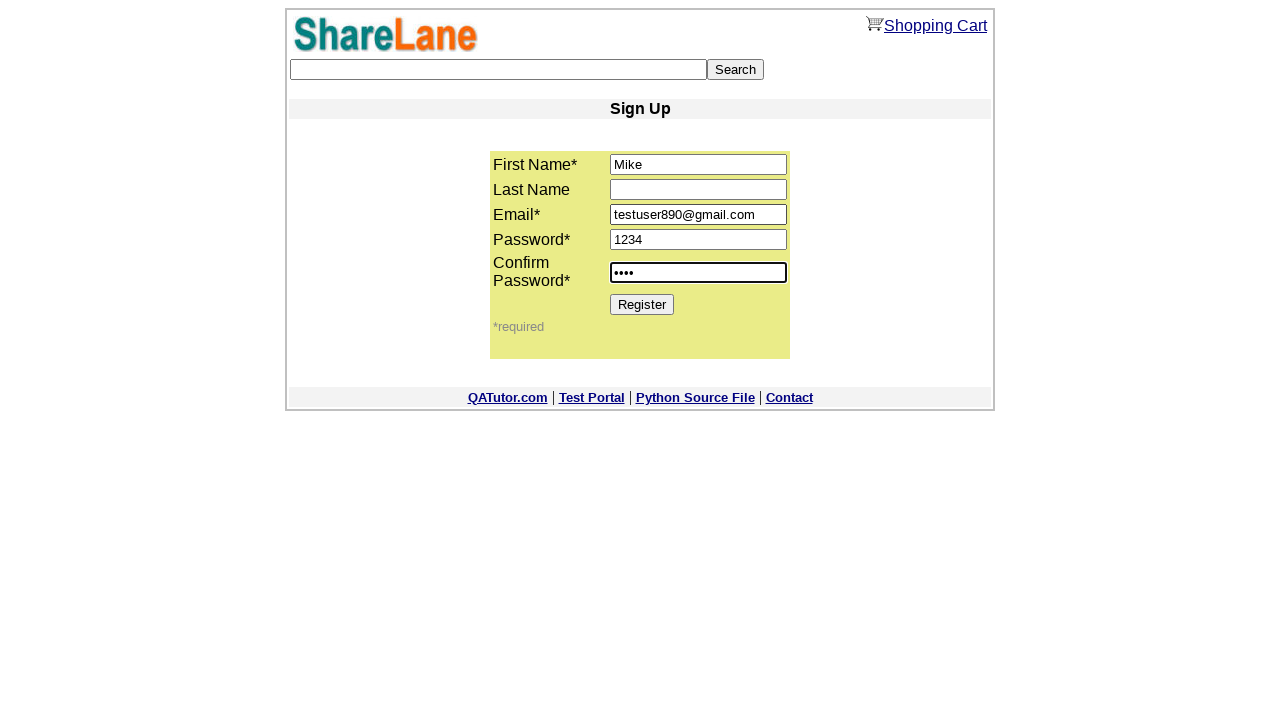

Clicked Register button to submit account creation at (642, 304) on input[value='Register']
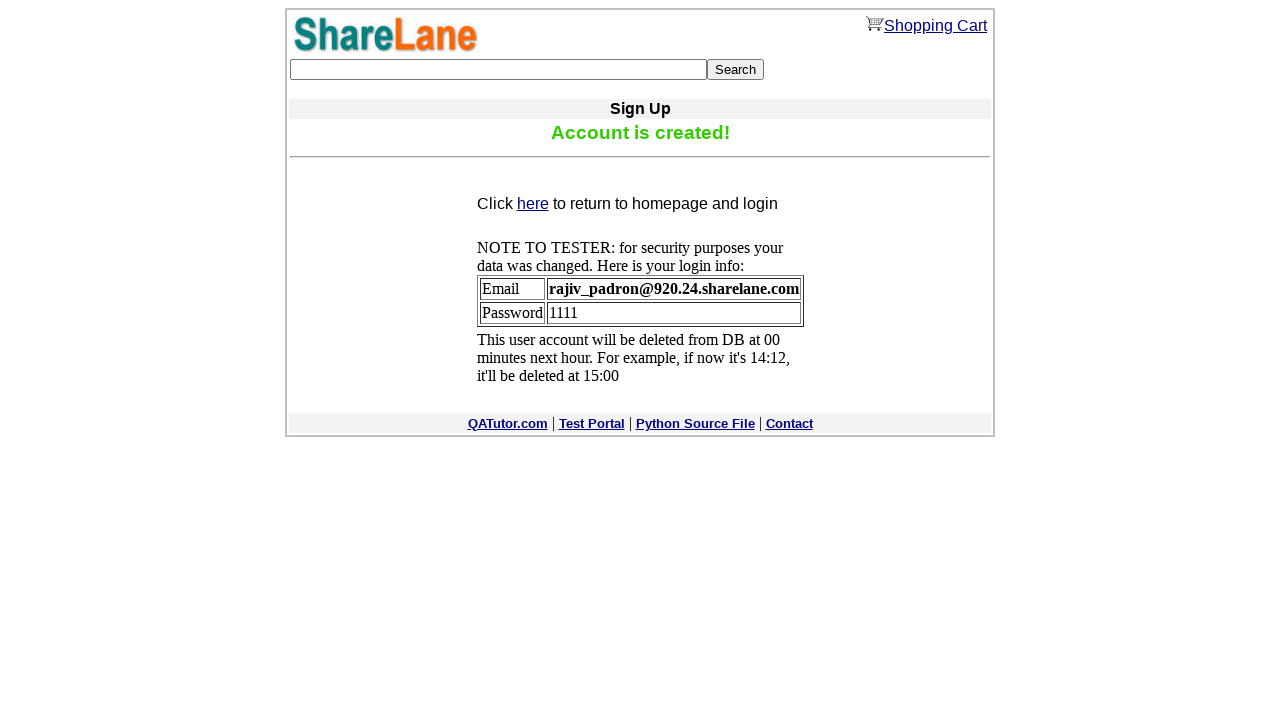

Account successfully created - confirmation message displayed
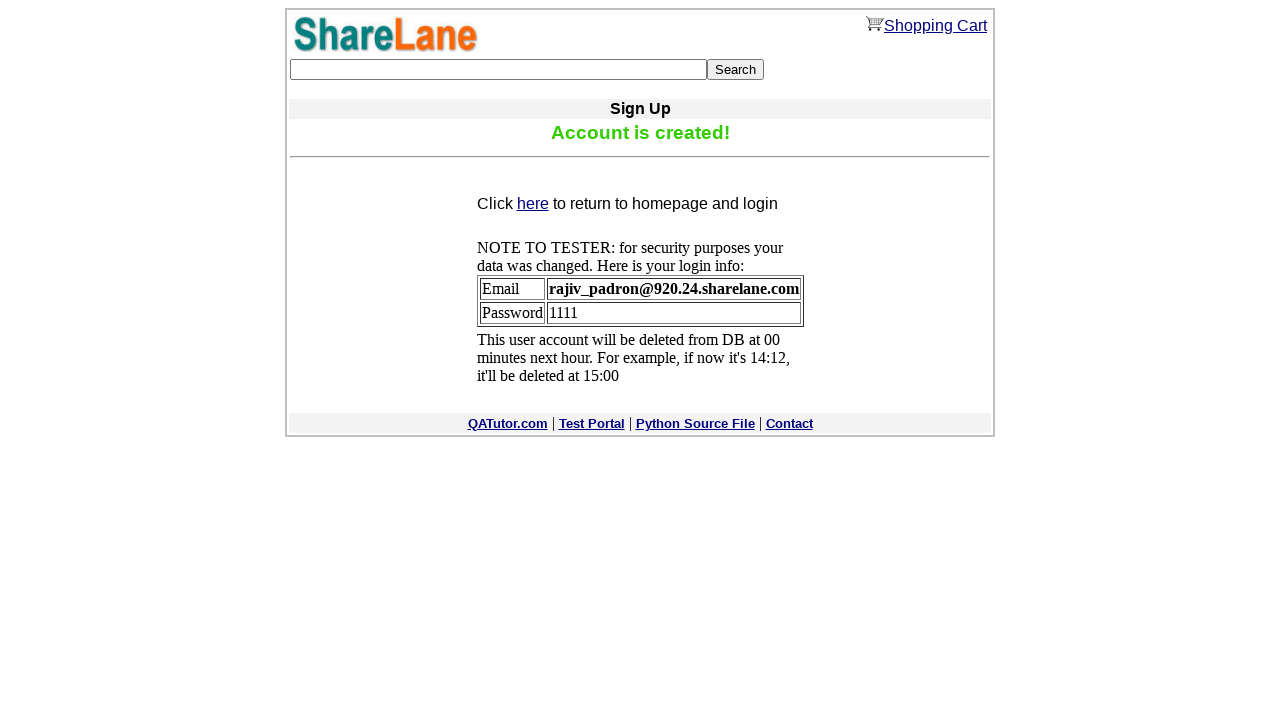

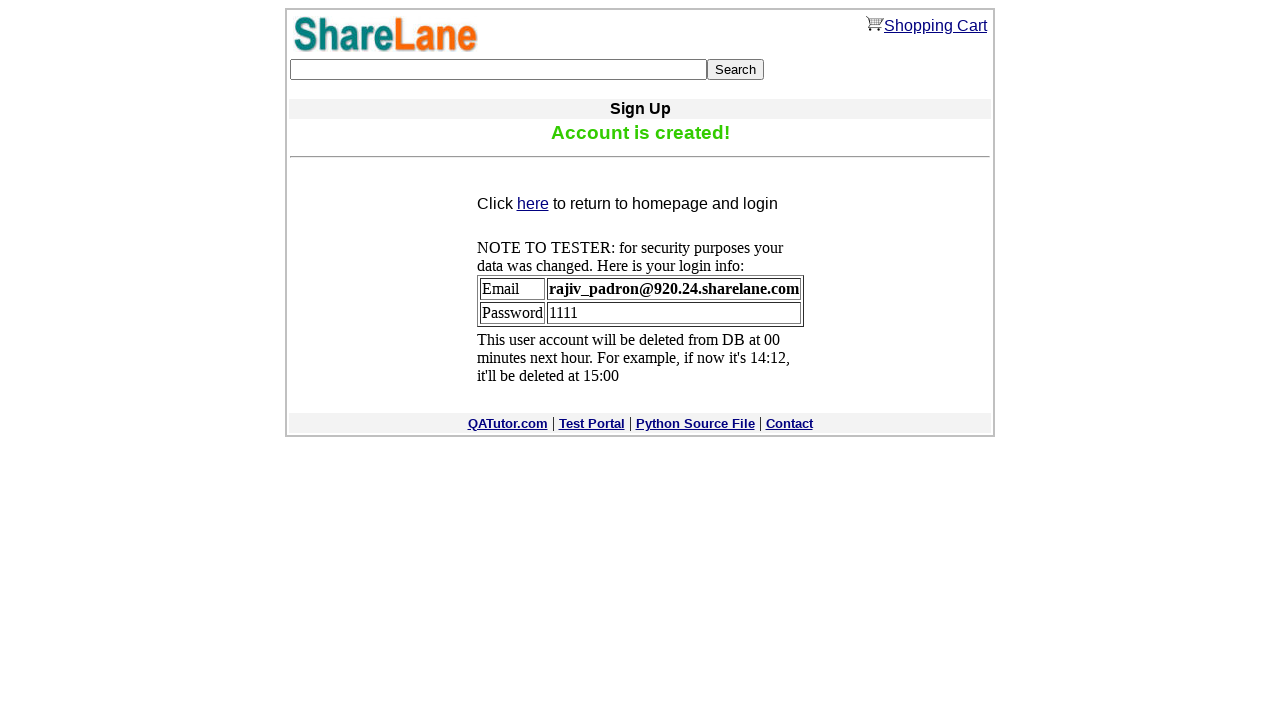